Tests drag and drop functionality on jQueryUI demo site by performing a right-click context menu action, navigating to Draggable demo and dragging an element, then navigating to Droppable demo and performing a drag and drop operation between two elements.

Starting URL: https://jqueryui.com/

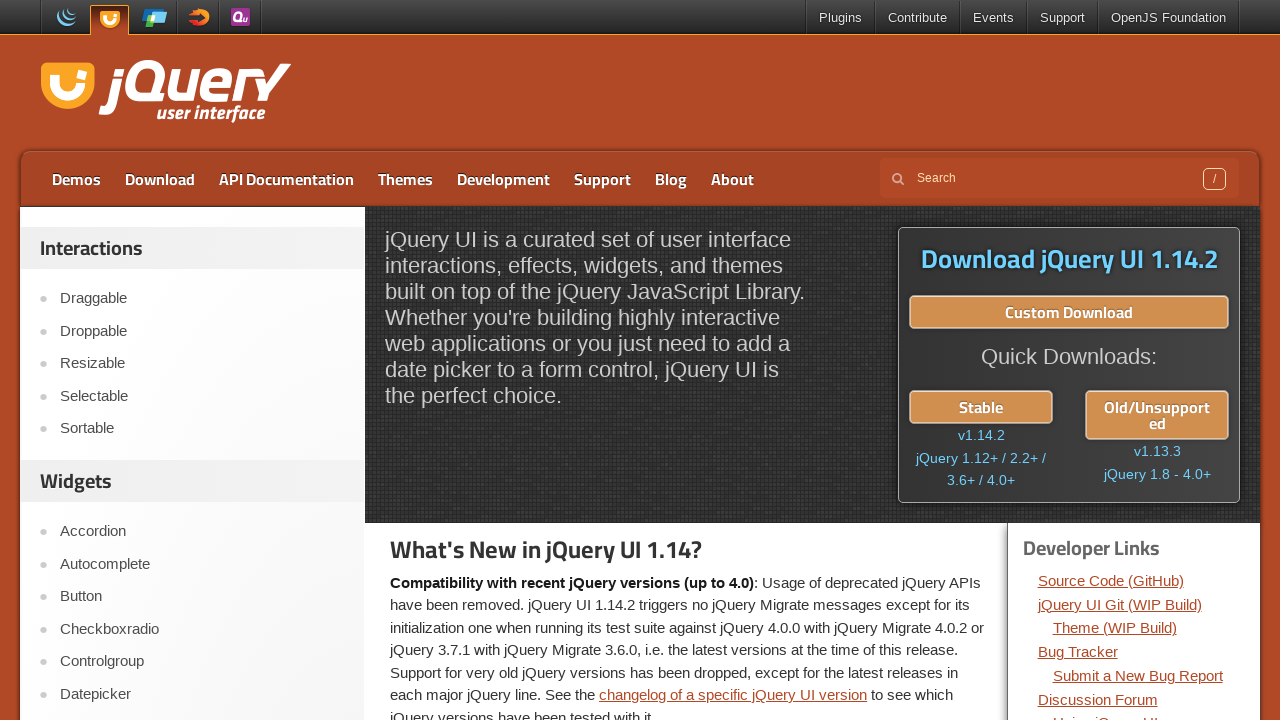

Right-clicked on 'Development' link to open context menu at (504, 179) on text=Development
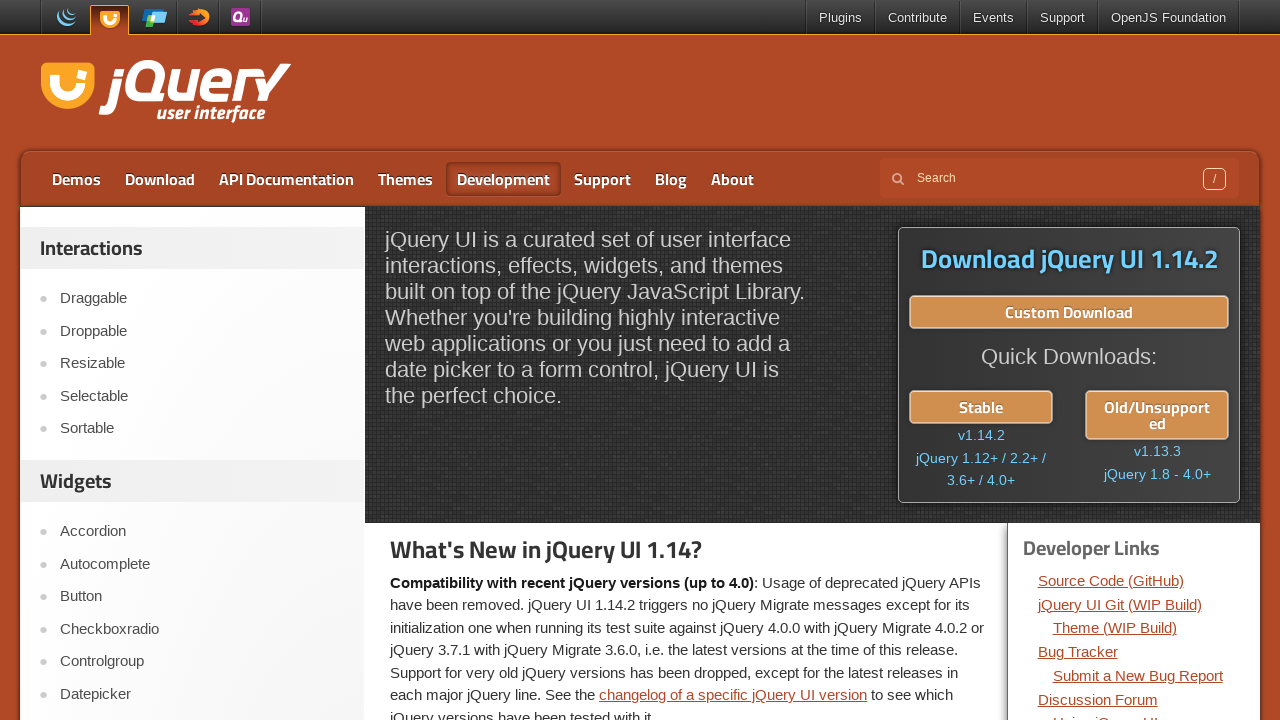

Clicked on 'Draggable' link to navigate to Draggable demo at (202, 299) on text=Draggable
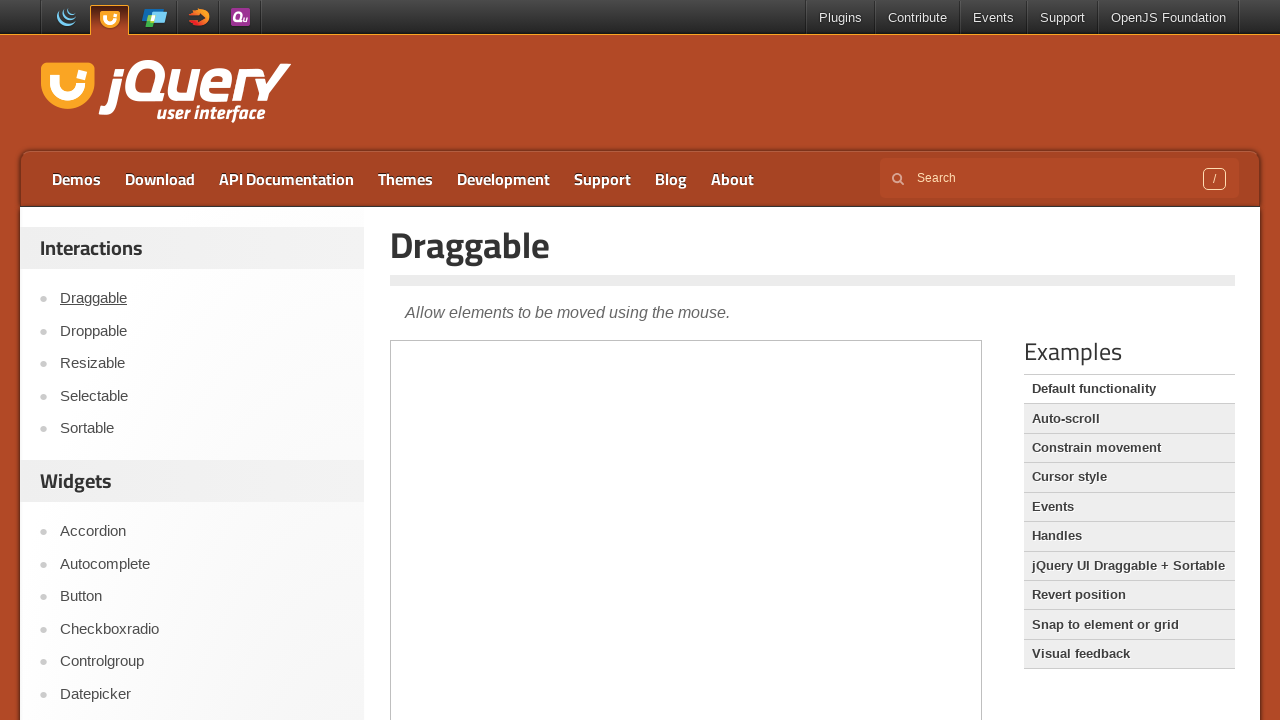

Switched to demo iframe
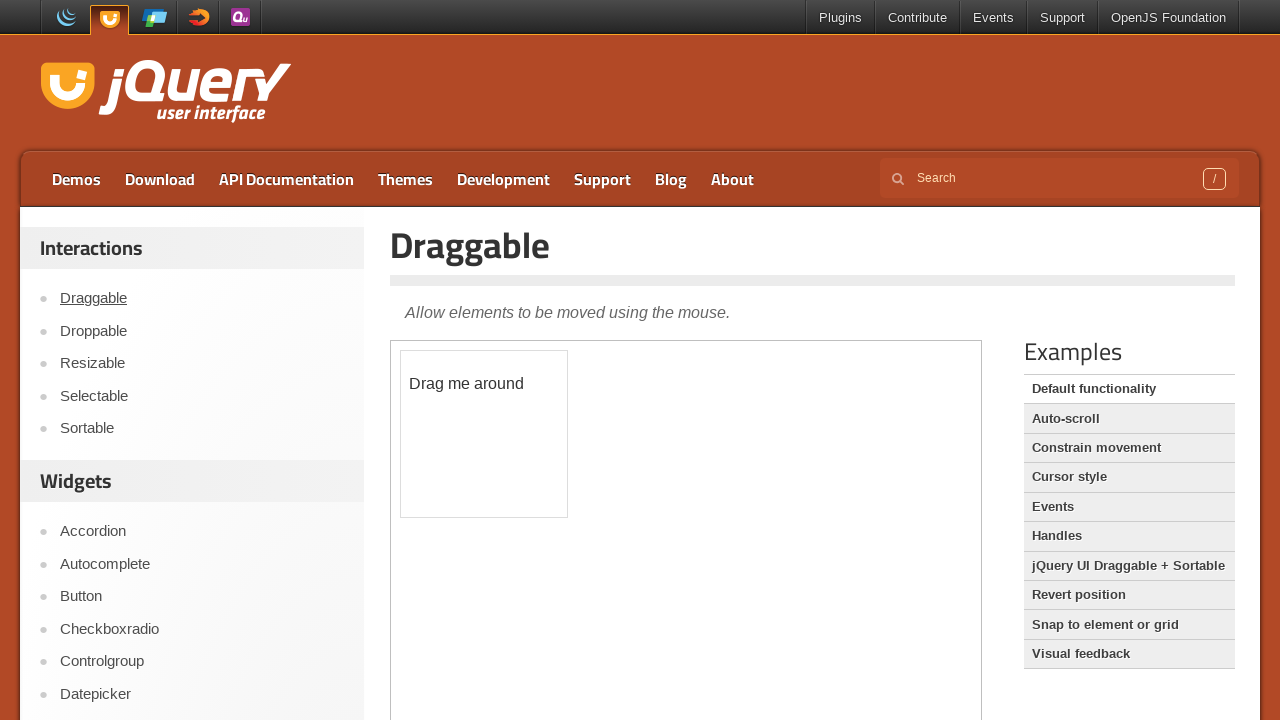

Located draggable element and obtained its bounding box
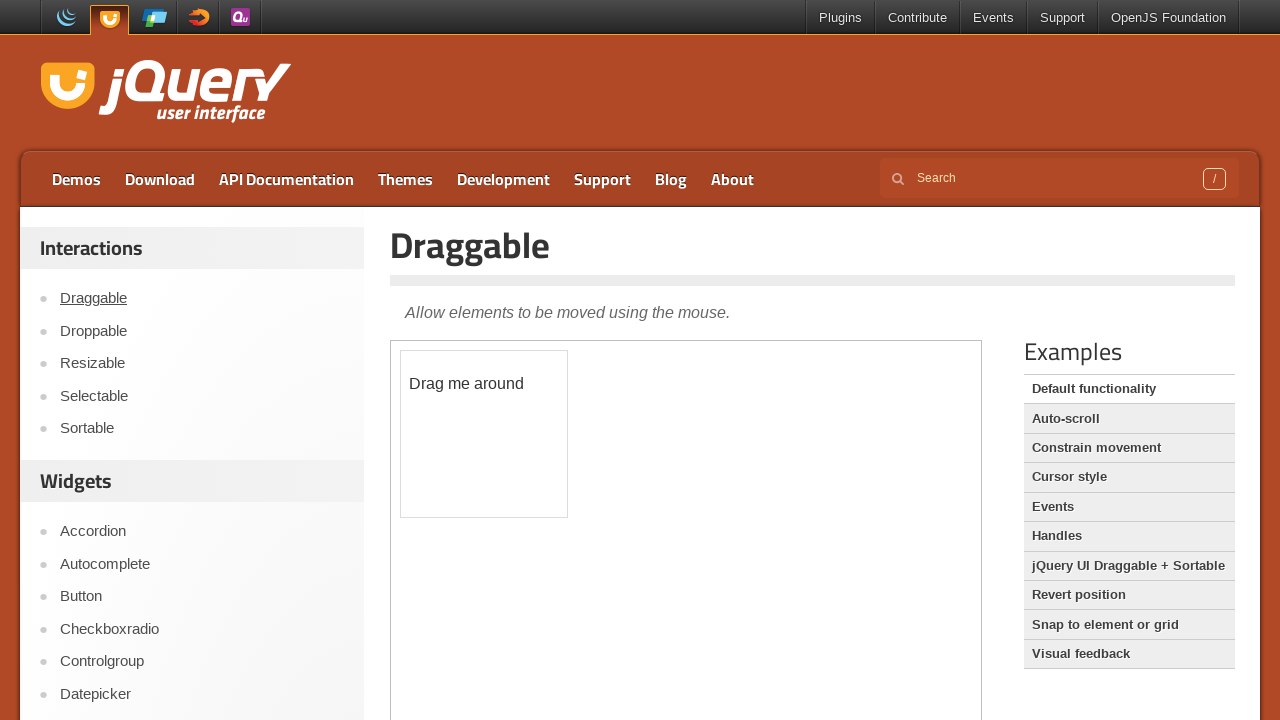

Moved mouse to center of draggable element at (484, 434)
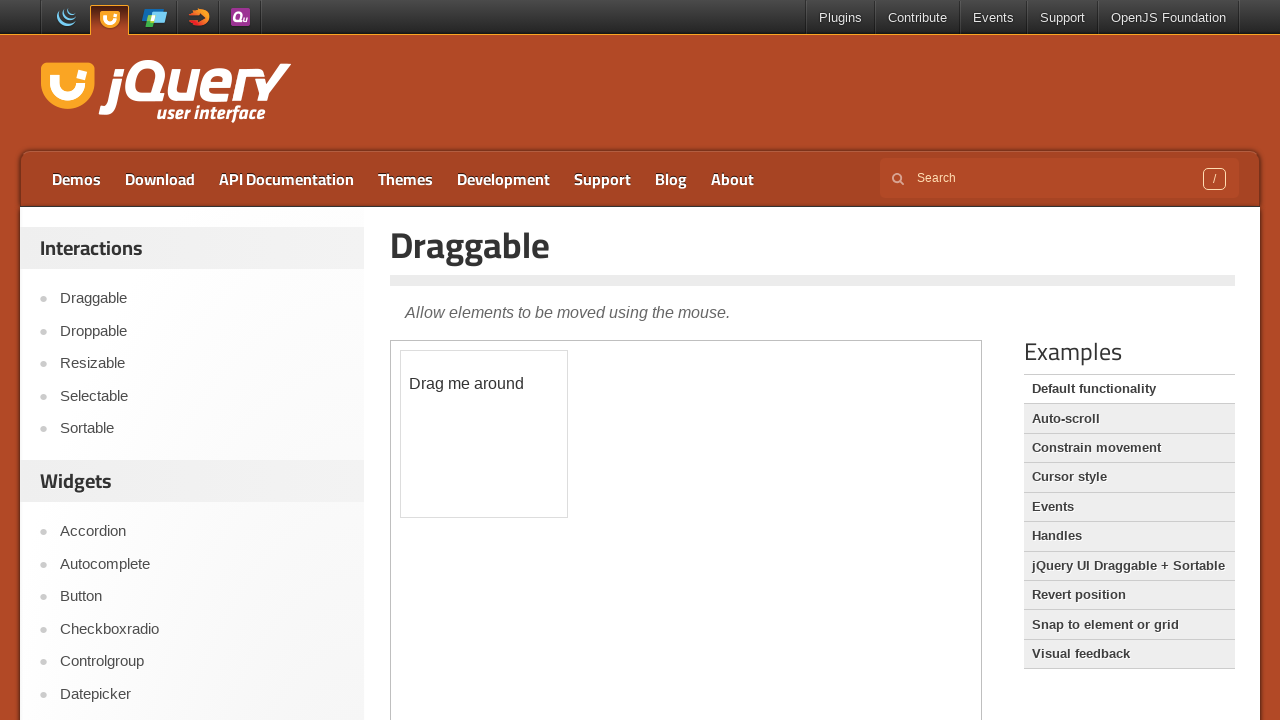

Pressed mouse button down on draggable element at (484, 434)
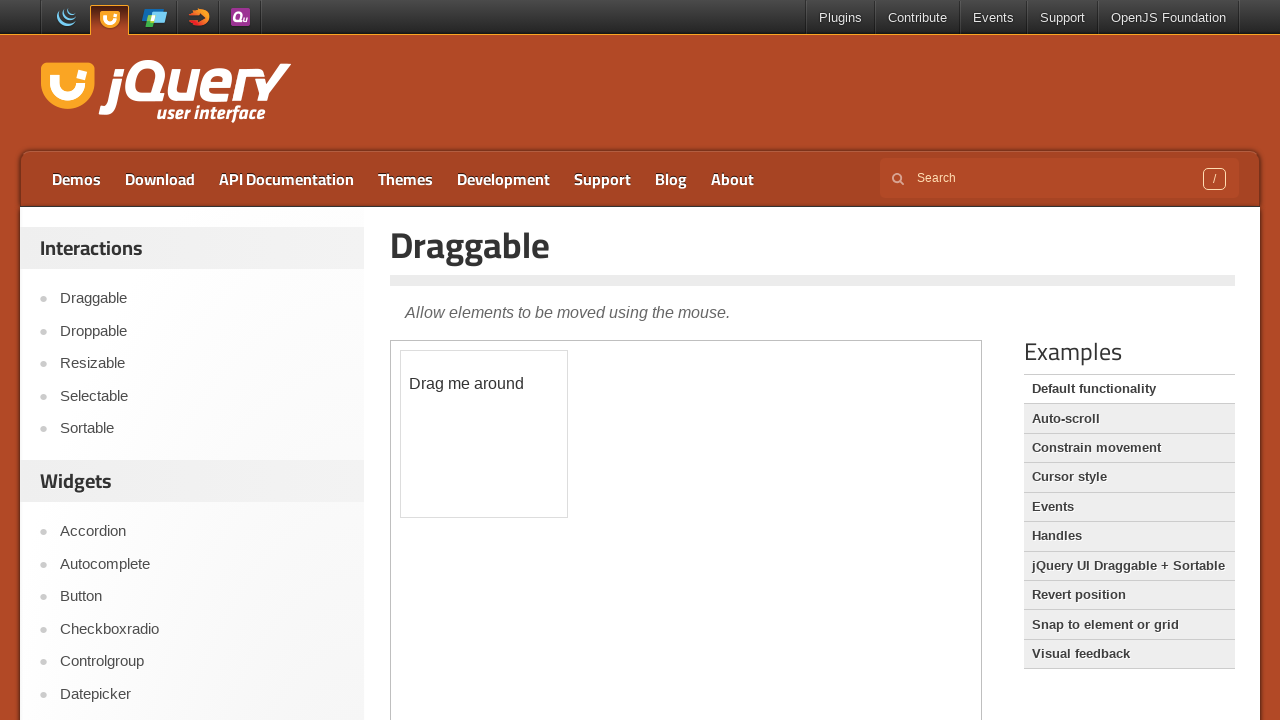

Dragged element by offset (390, 100) at (874, 534)
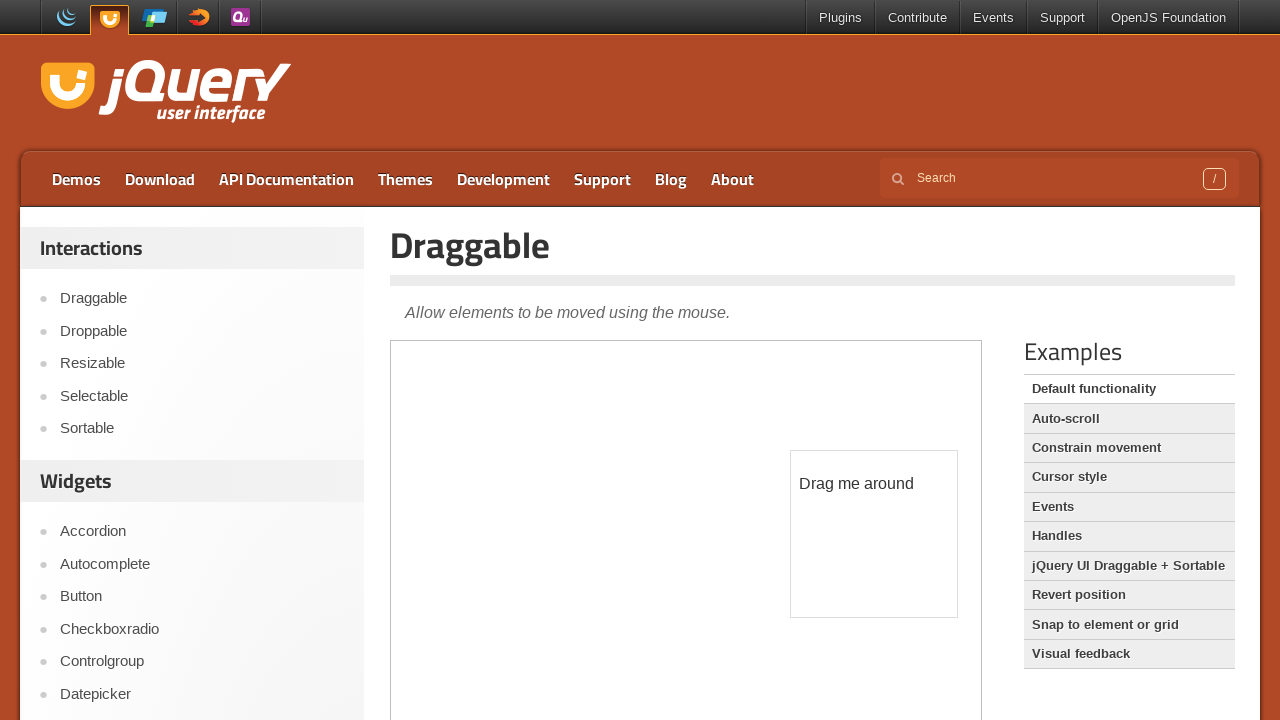

Released mouse button to complete drag operation at (874, 534)
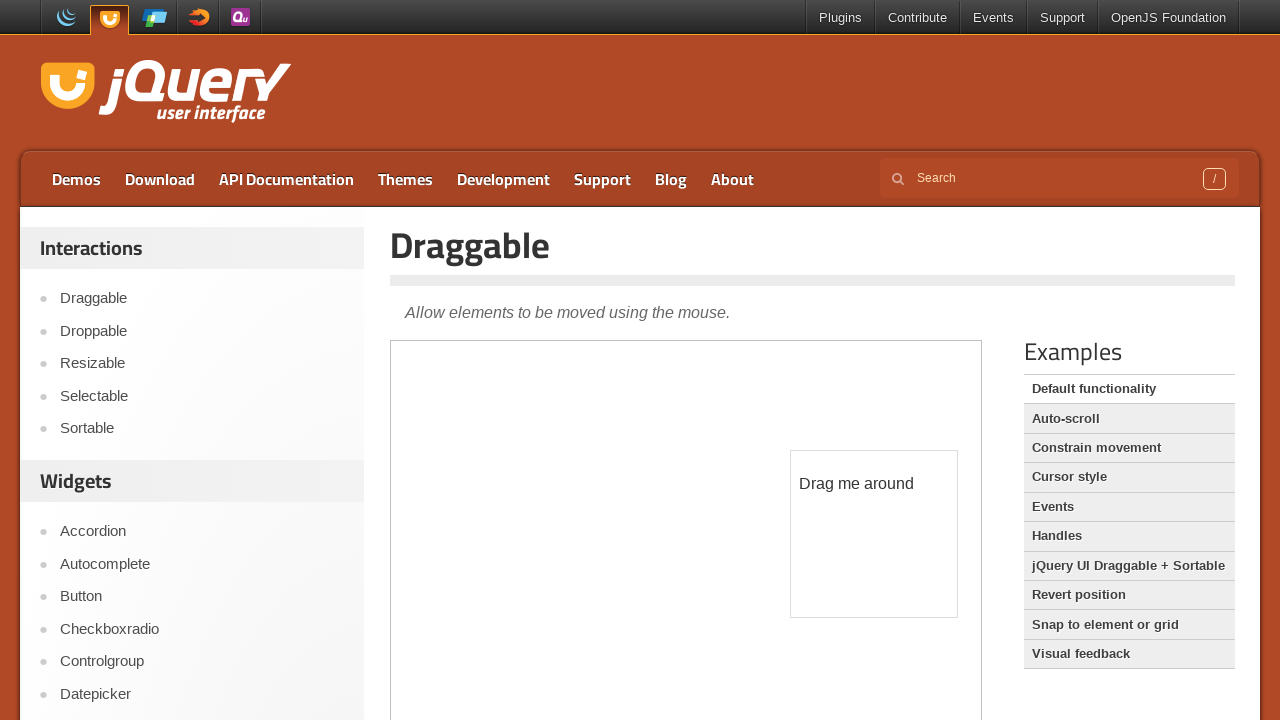

Clicked on 'Droppable' link to navigate to Droppable demo at (202, 331) on text=Droppable
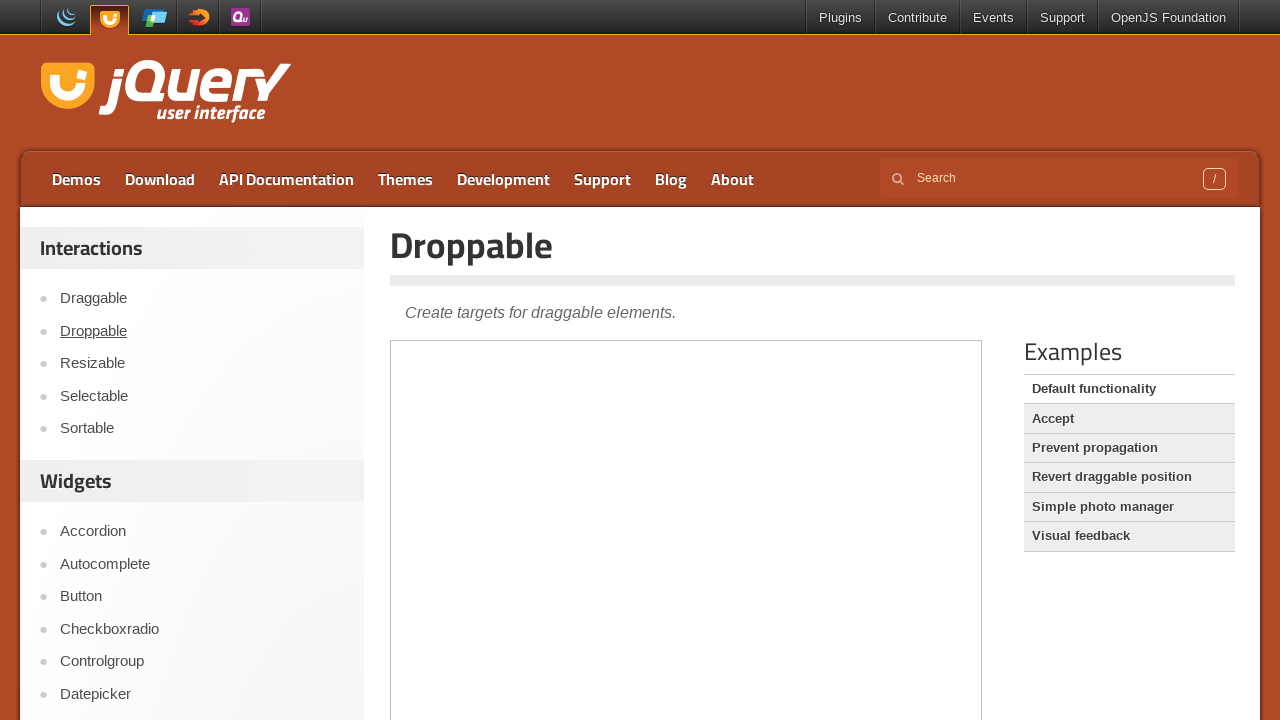

Switched to demo iframe for Droppable demo
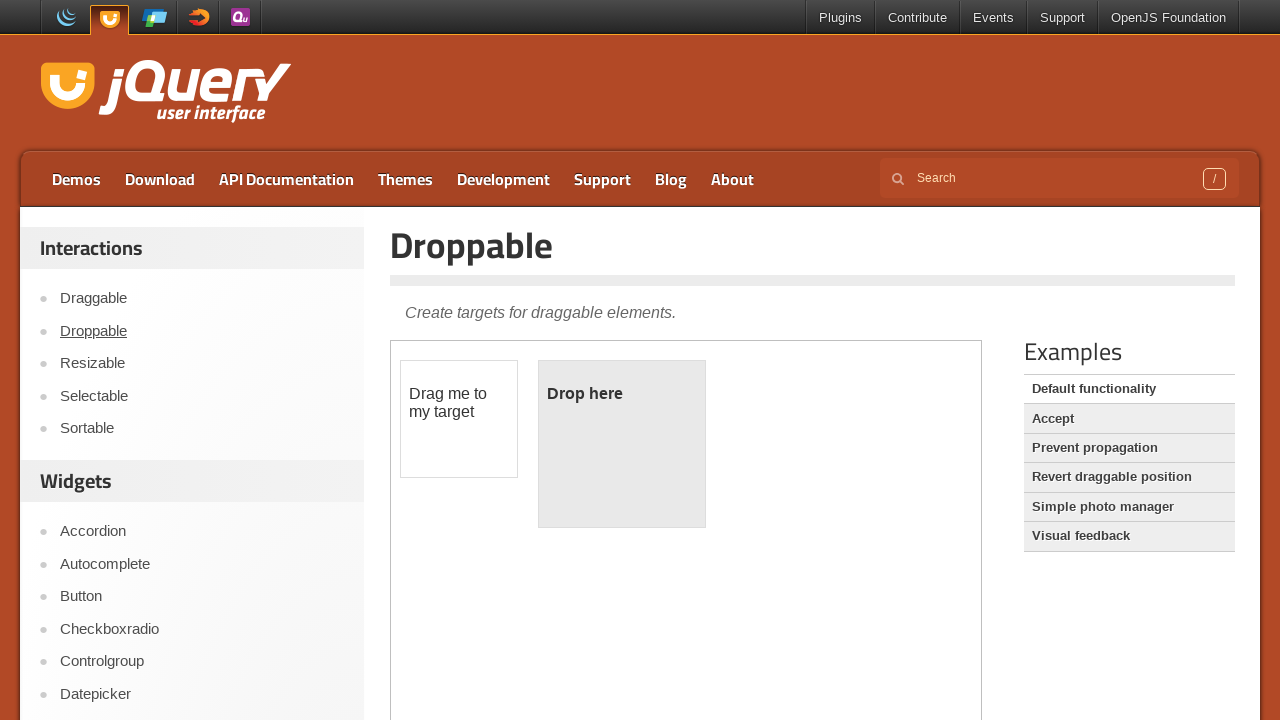

Located source (draggable) and destination (droppable) elements
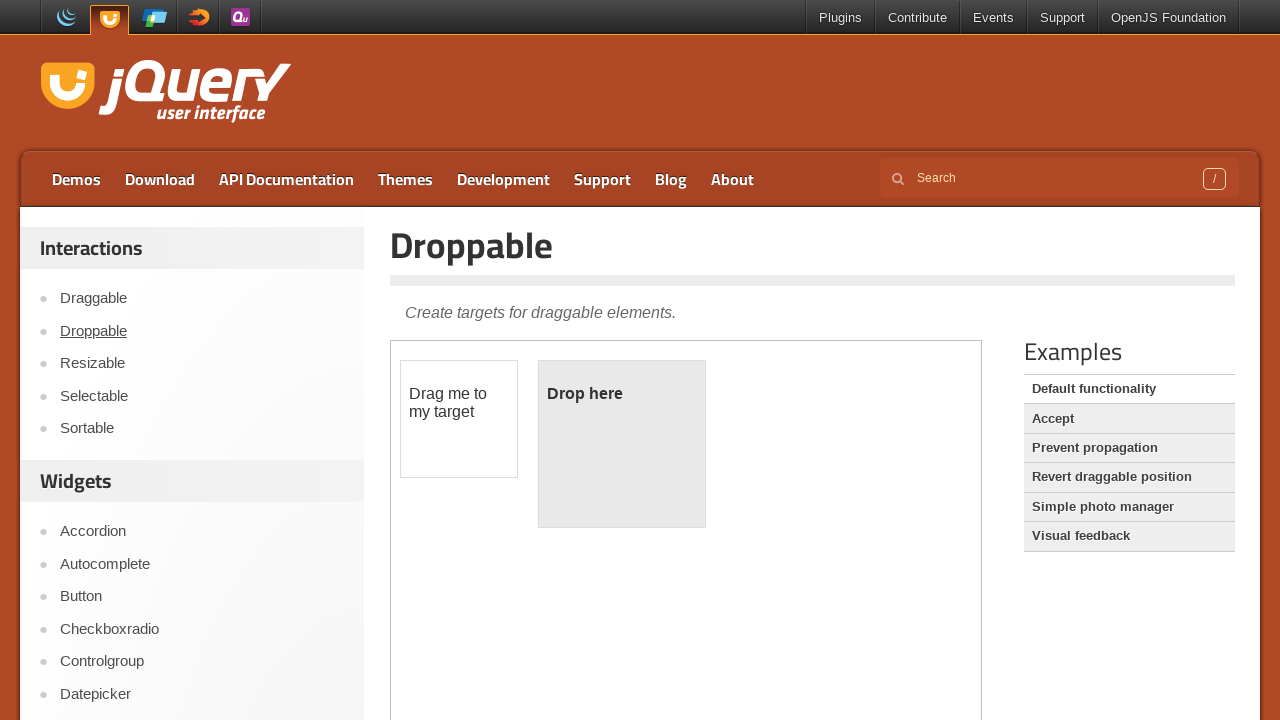

Performed drag and drop operation from source to destination at (622, 444)
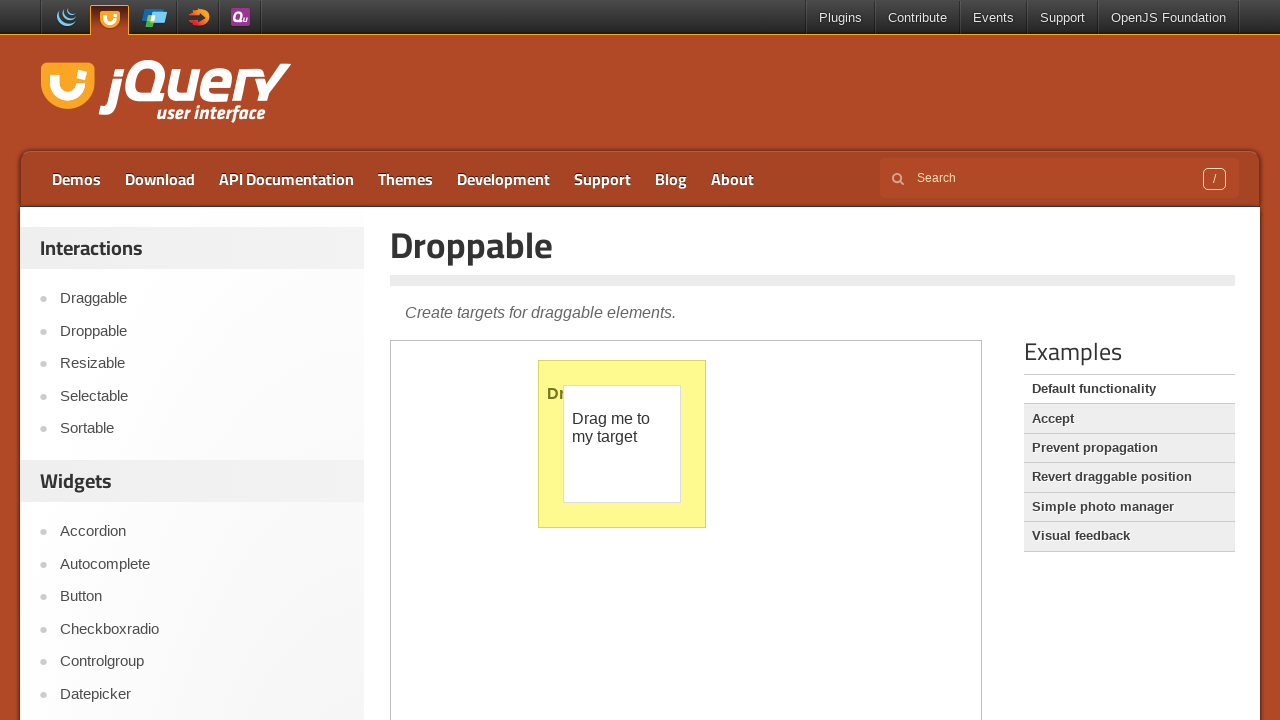

Verified that drop was successful - destination contains 'Dropped' text
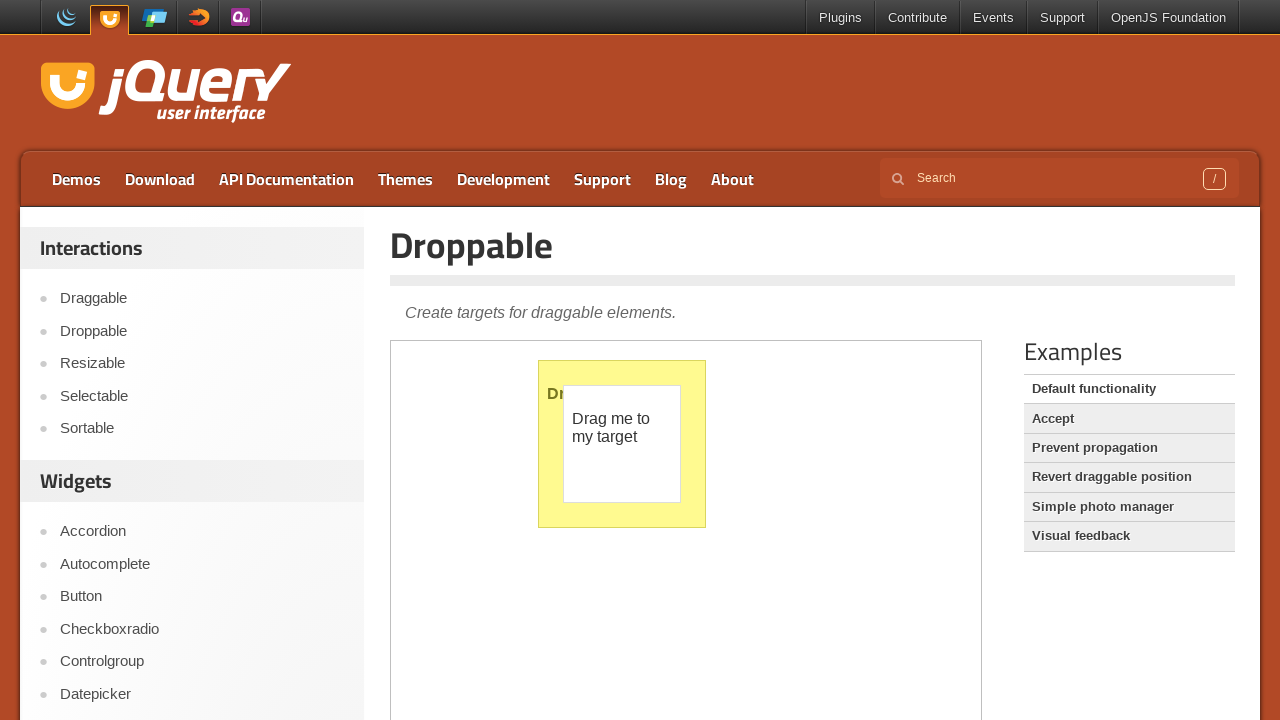

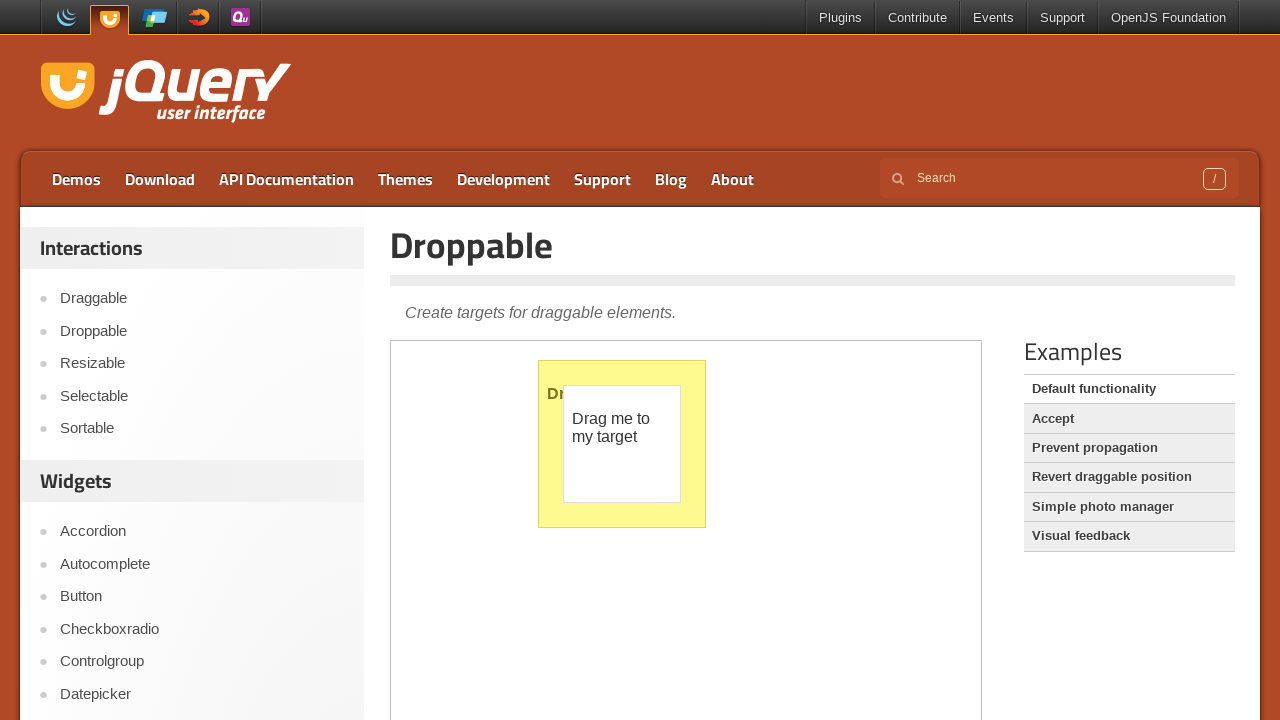